Tests iframe handling by switching between single frames and nested frames, entering text in input fields within different frame contexts, and navigating back through parent frames.

Starting URL: http://demo.automationtesting.in/Frames.html

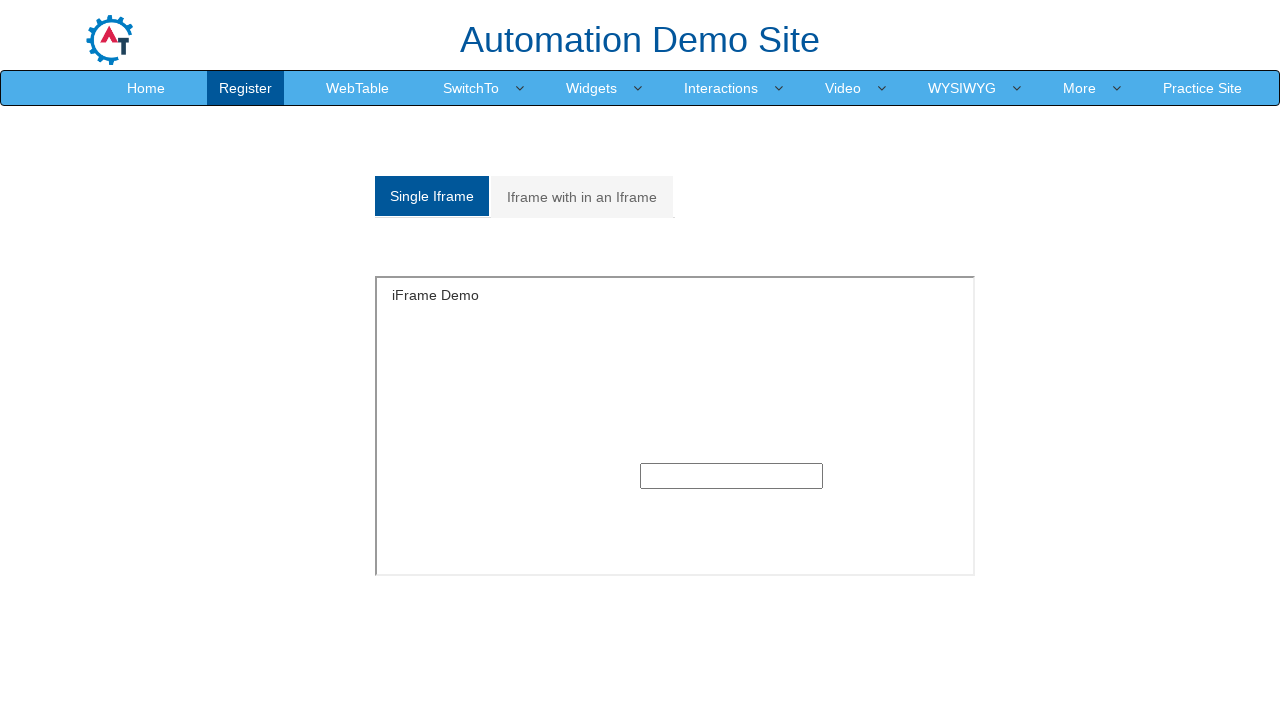

Switched to single frame and entered 'hi' in text input field on #singleframe >> internal:control=enter-frame >> input[type='text']
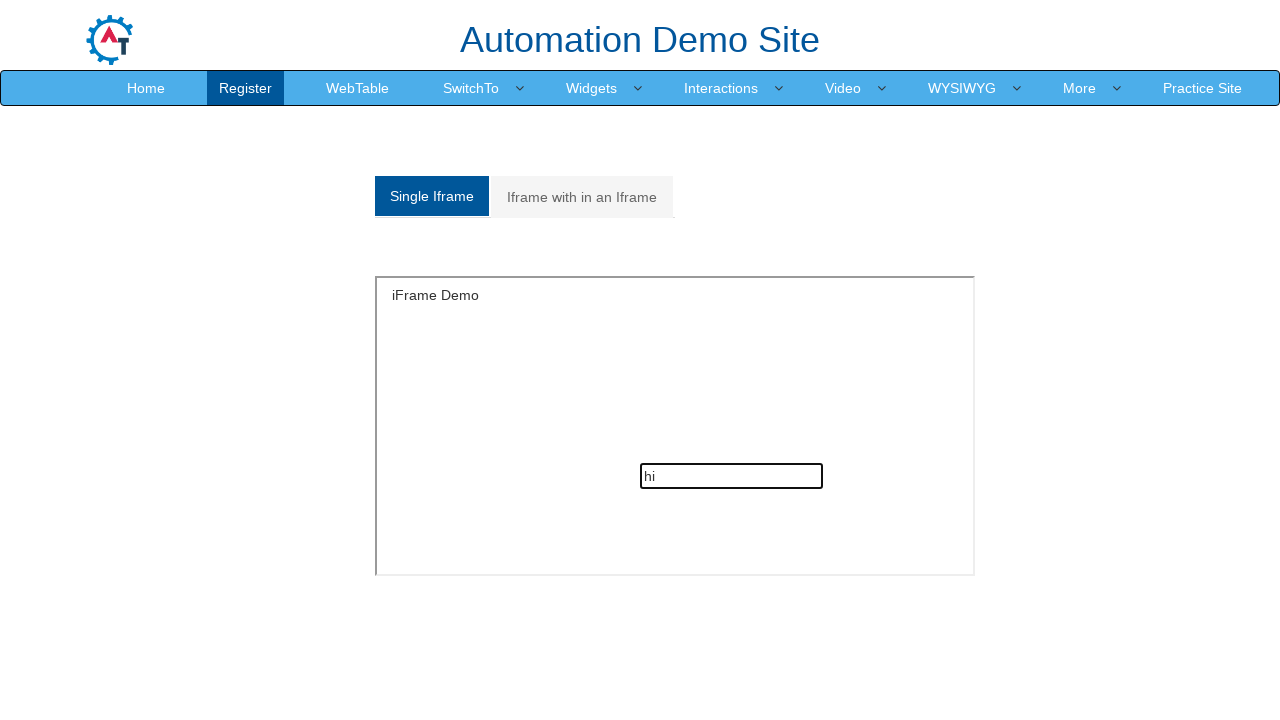

Clicked on nested iframe tab/link at (582, 197) on (//a[@class='analystic'])[2]
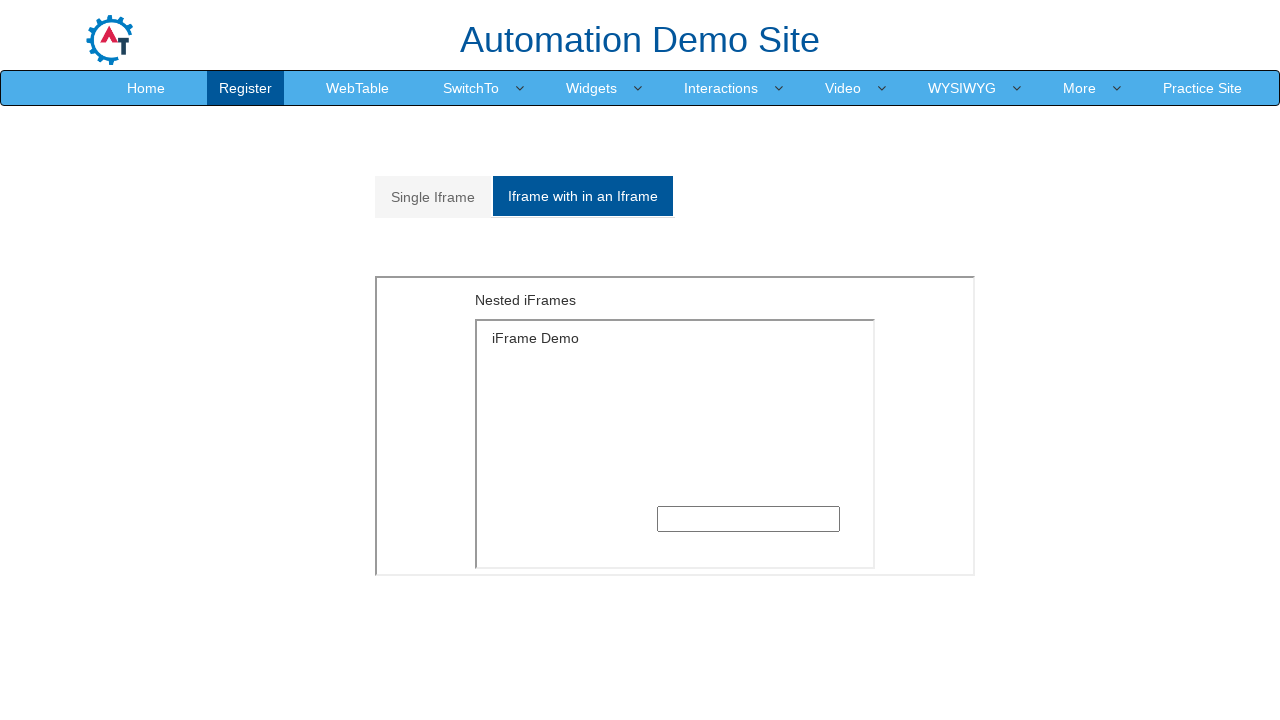

Waited for nested frames section to load
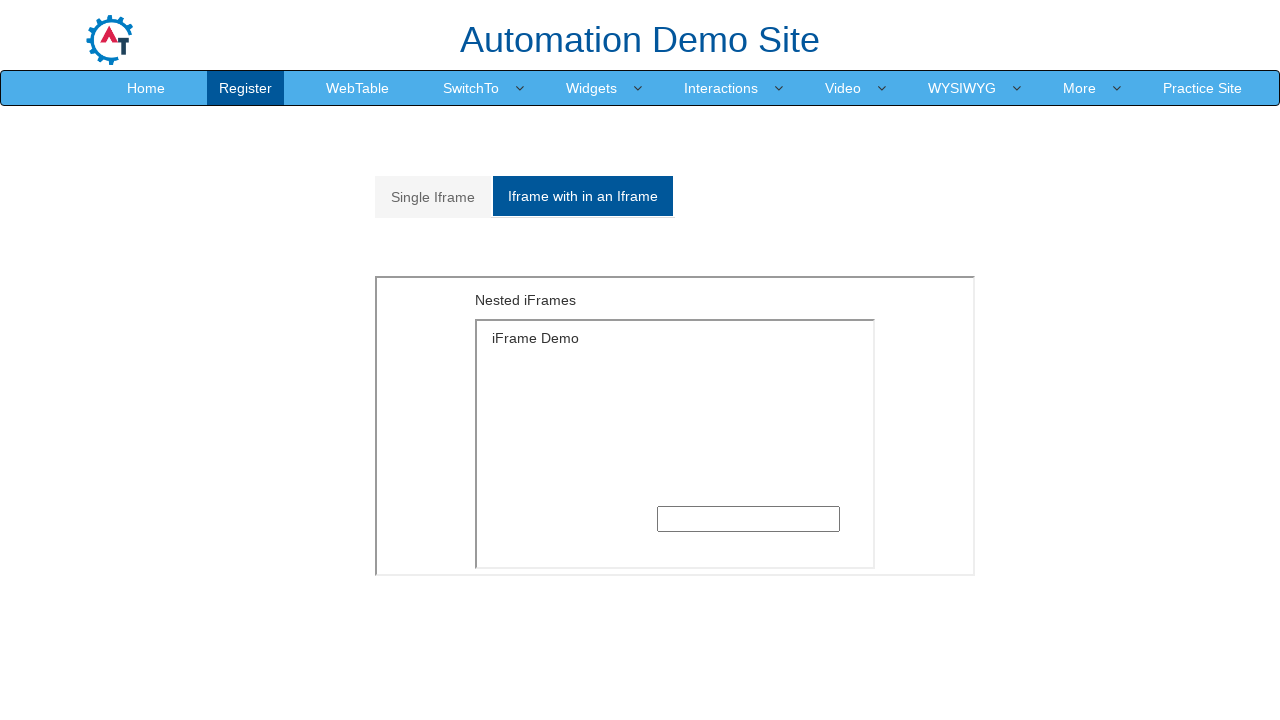

Switched to nested frames (outer and inner) and entered 'helo' in text input field on iframe[style='float: left;height: 300px;width:600px'] >> internal:control=enter-
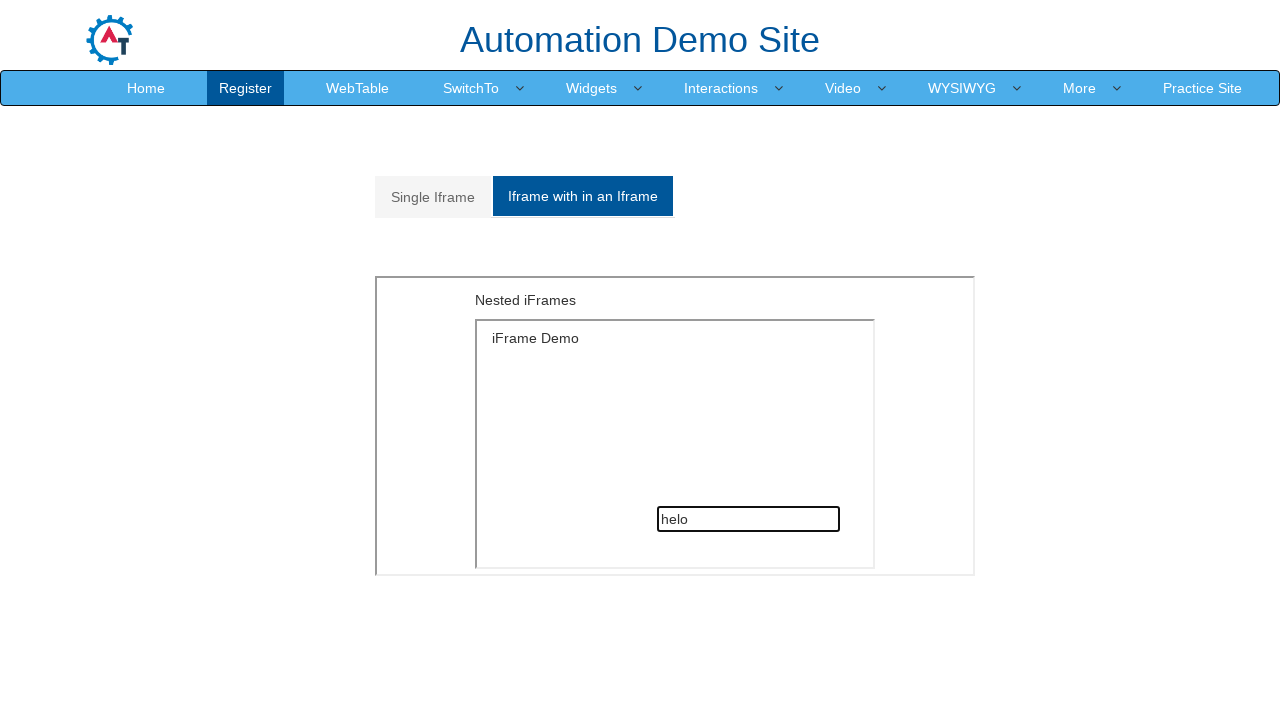

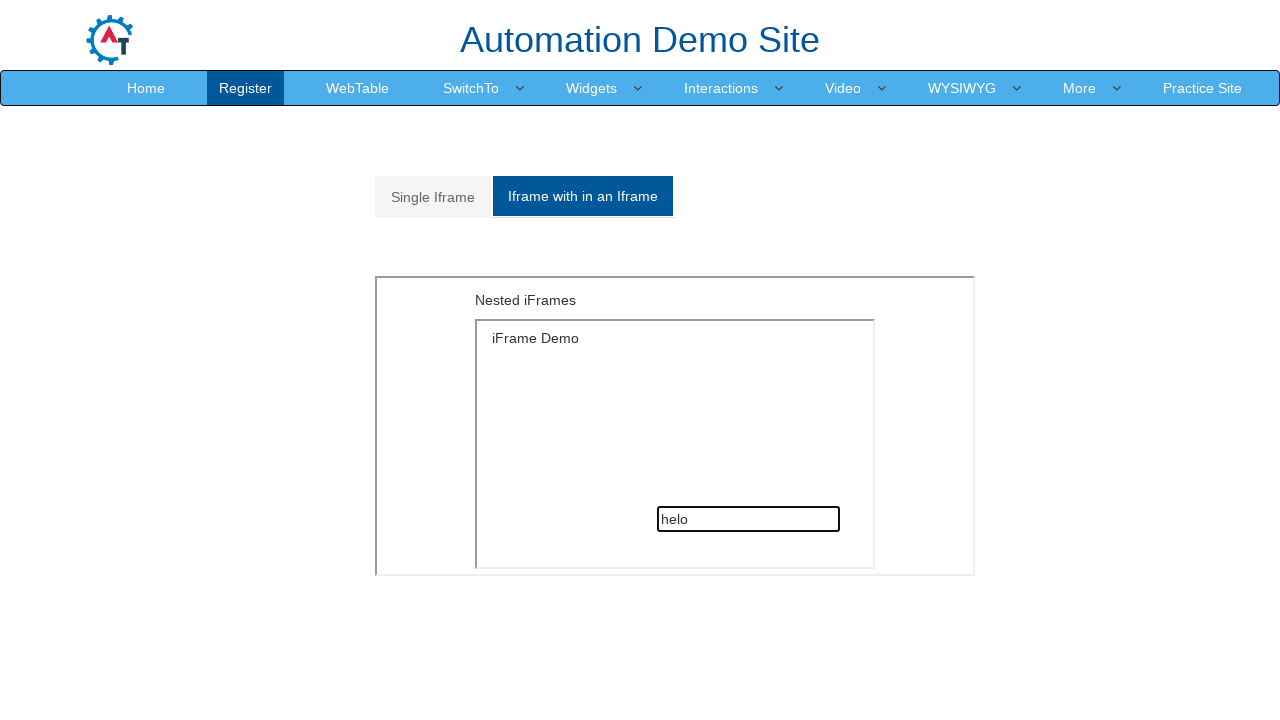